Clicks on Button2 on the page

Starting URL: https://omayo.blogspot.com/

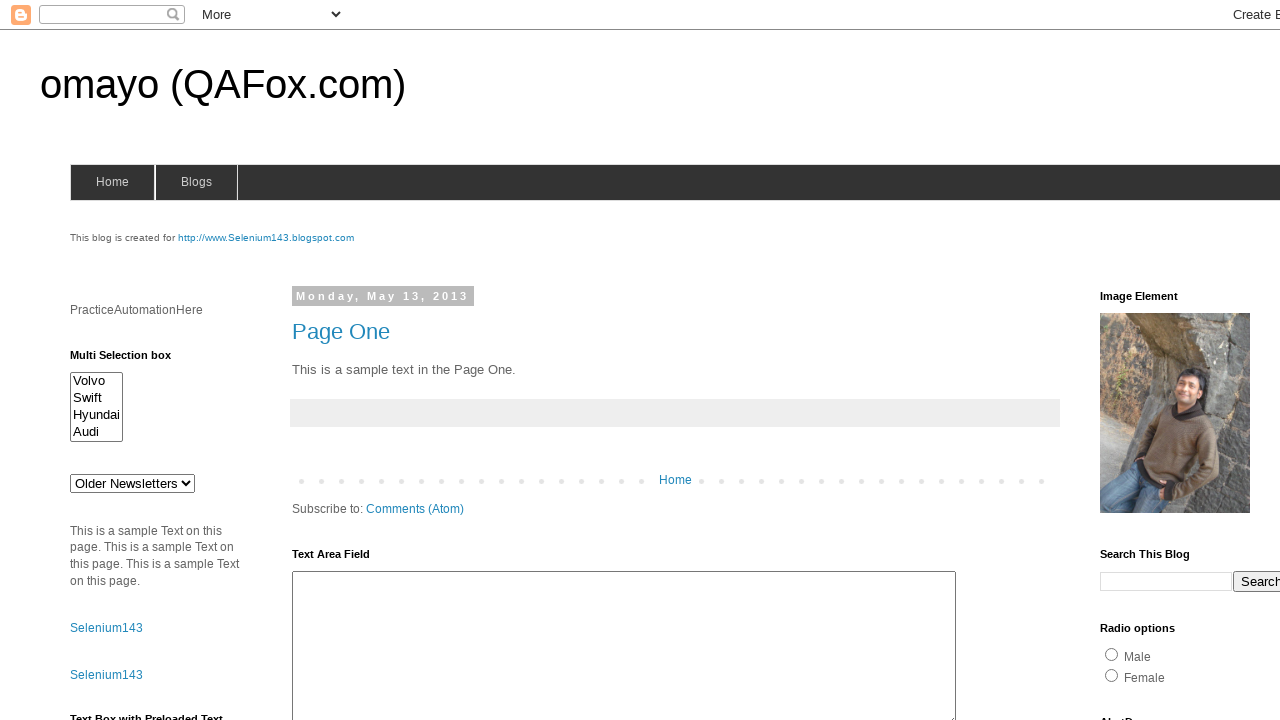

Clicked Button2 on omayo.blogspot.com at (100, 361) on internal:role=button[name="Button2"i]
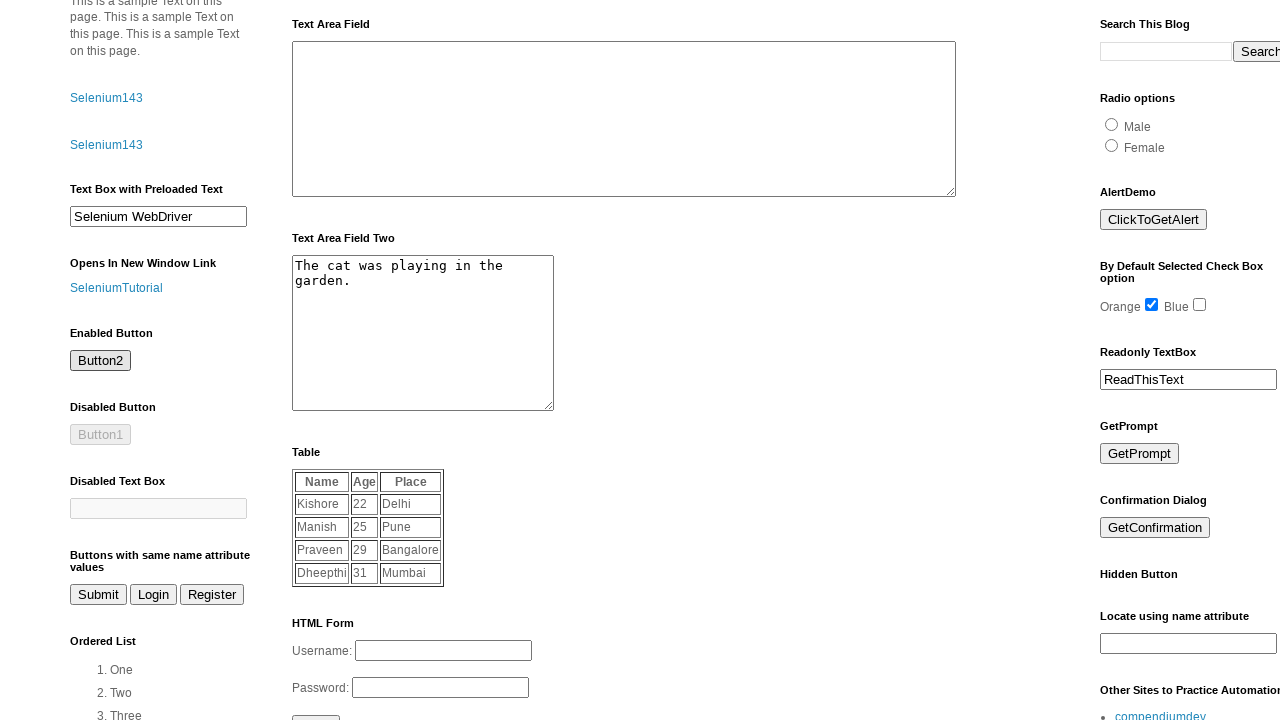

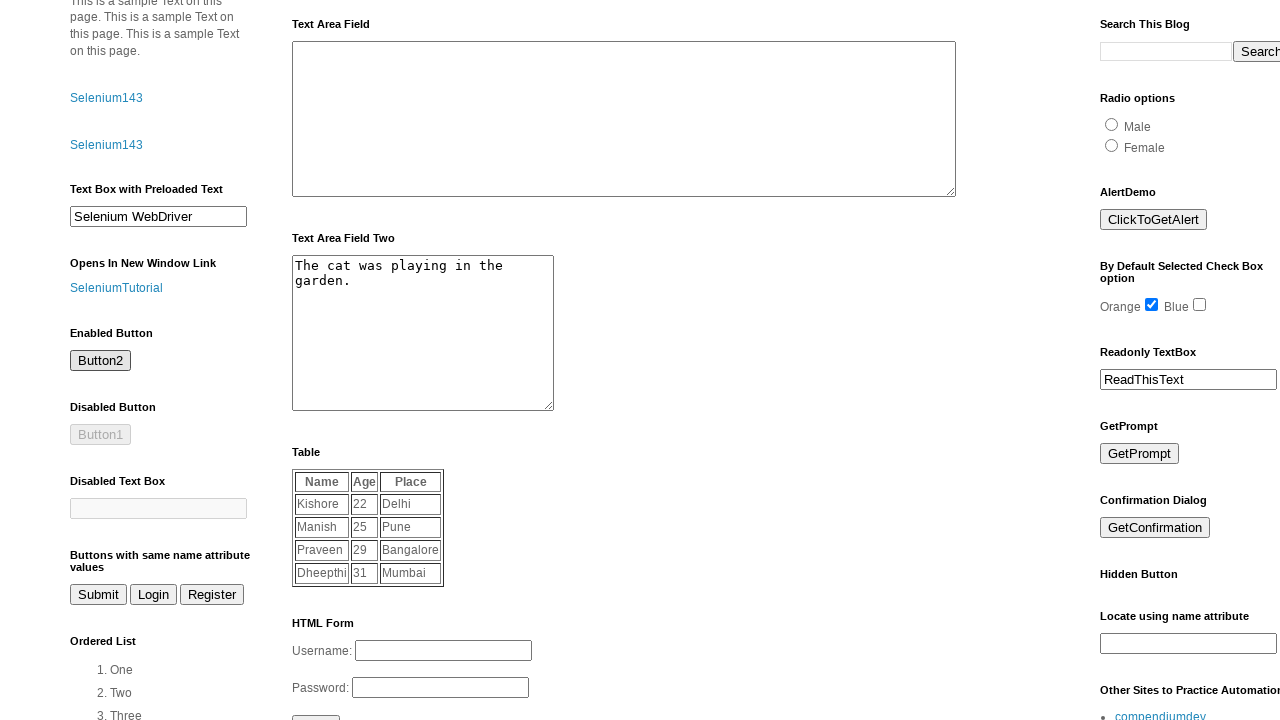